Tests navigation menu hover functionality by hovering over three menu items (Vesti, Kursevi, Prijava i pravilnik) and waiting for their dropdown menus to become visible.

Starting URL: https://itbootcamp.rs/

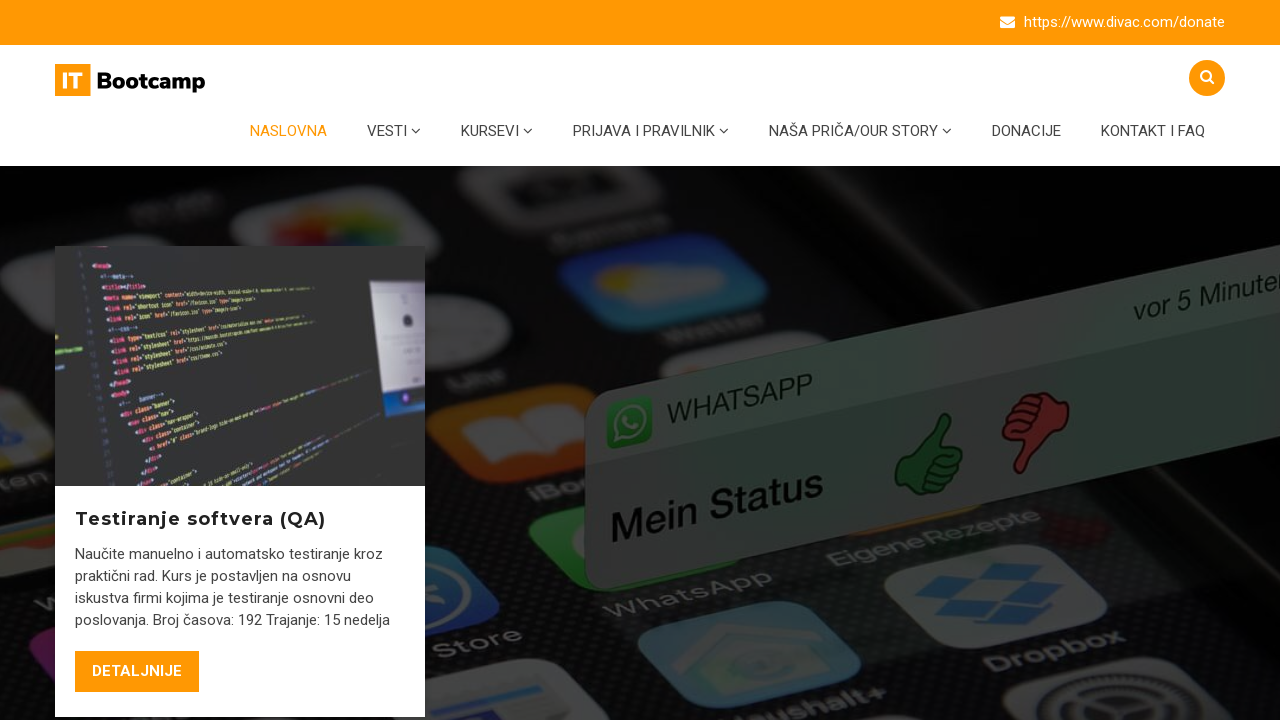

Hovered over 'Vesti' menu item at (394, 131) on #menu-item-6408
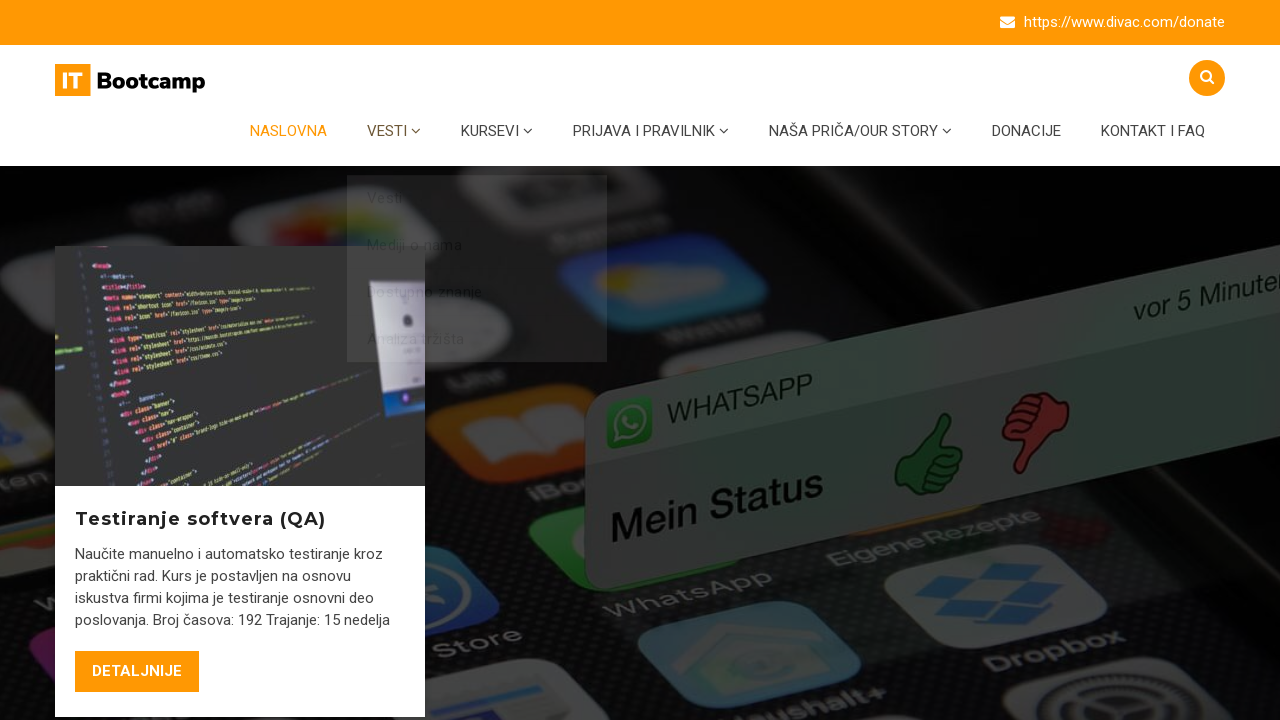

Vesti dropdown menu became visible
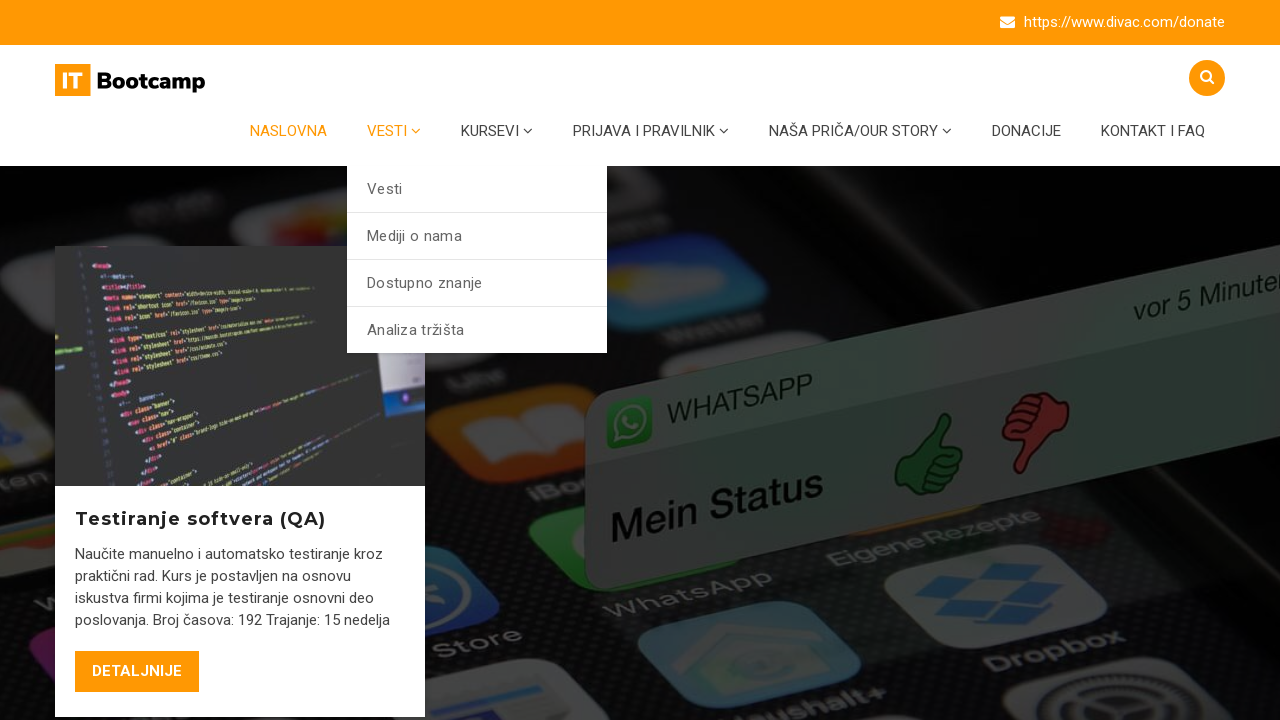

Hovered over 'Kursevi' menu item at (497, 131) on #menu-item-5362
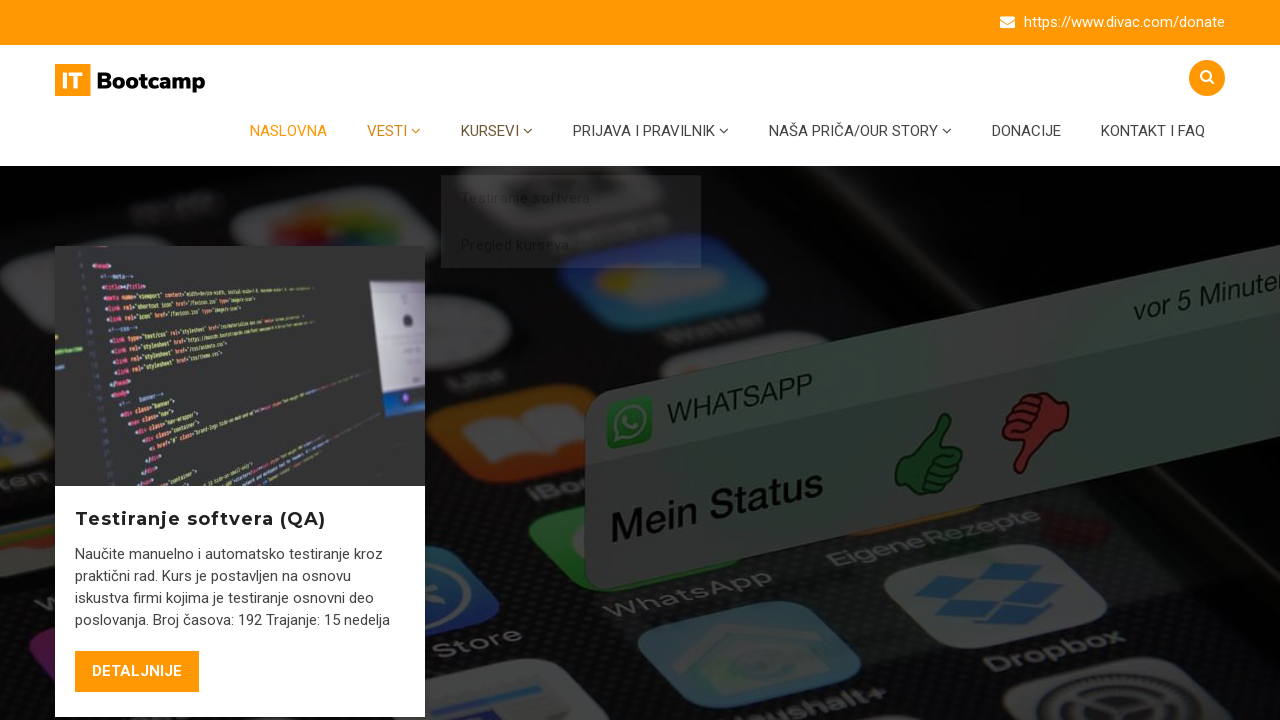

Kursevi dropdown menu became visible
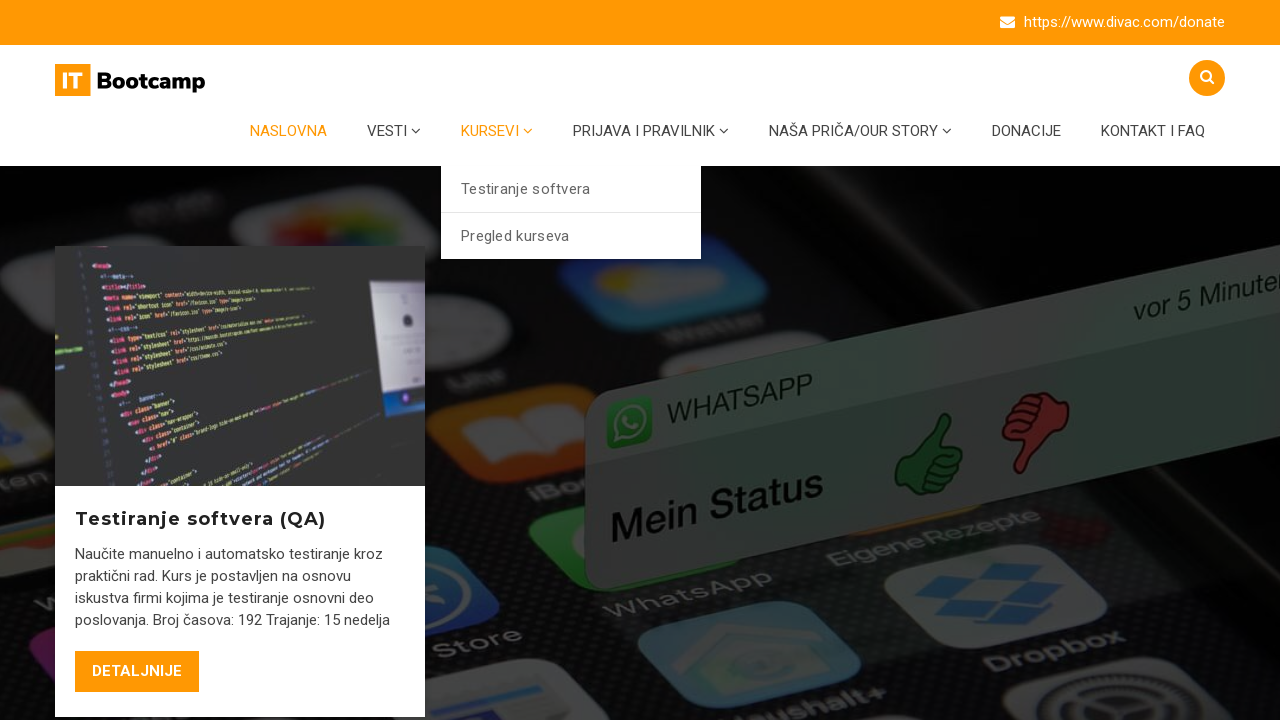

Hovered over 'Prijava i pravilnik' menu item at (651, 131) on #menu-item-5453
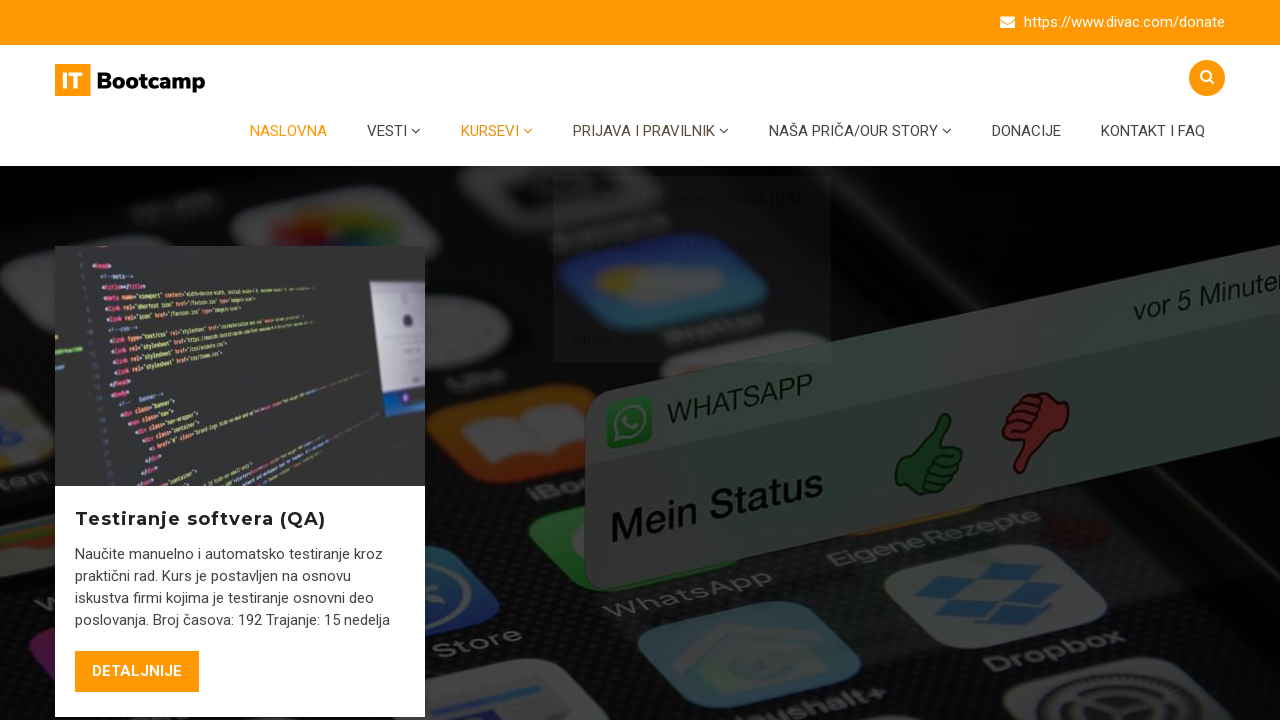

Prijava i pravilnik dropdown menu became visible
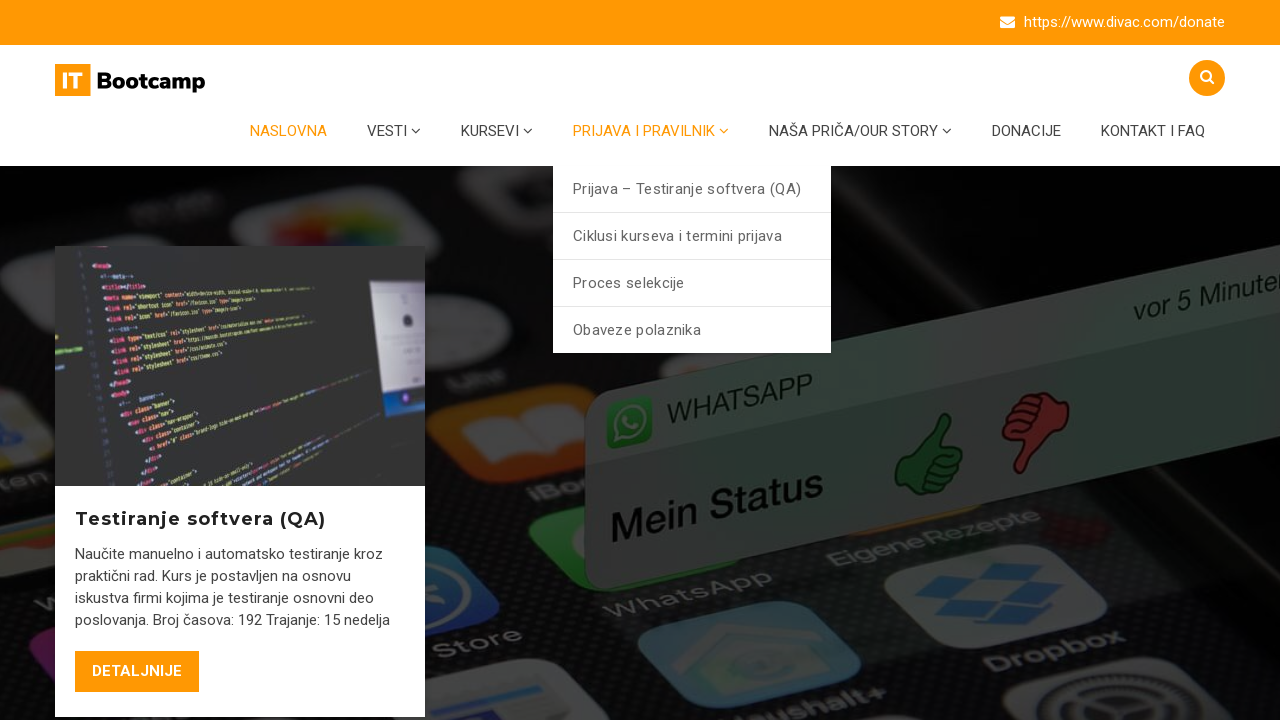

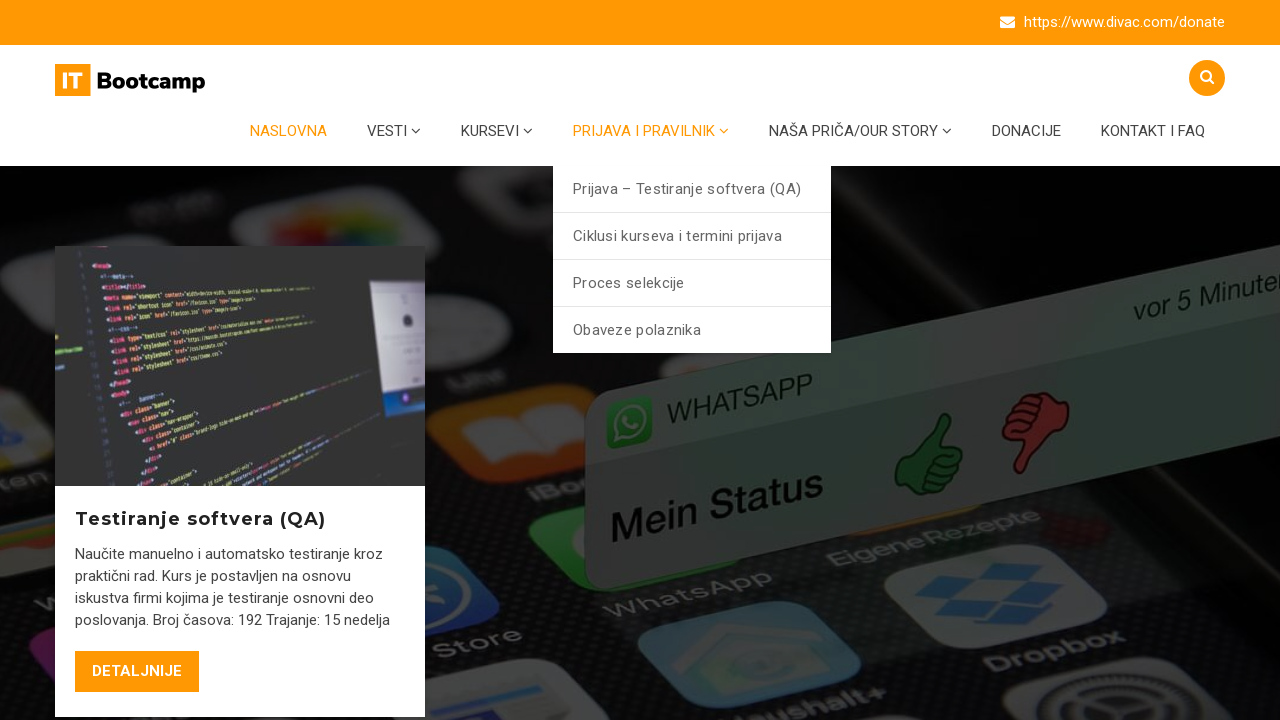